Tests that the Clear completed button displays correct text after marking an item complete

Starting URL: https://demo.playwright.dev/todomvc

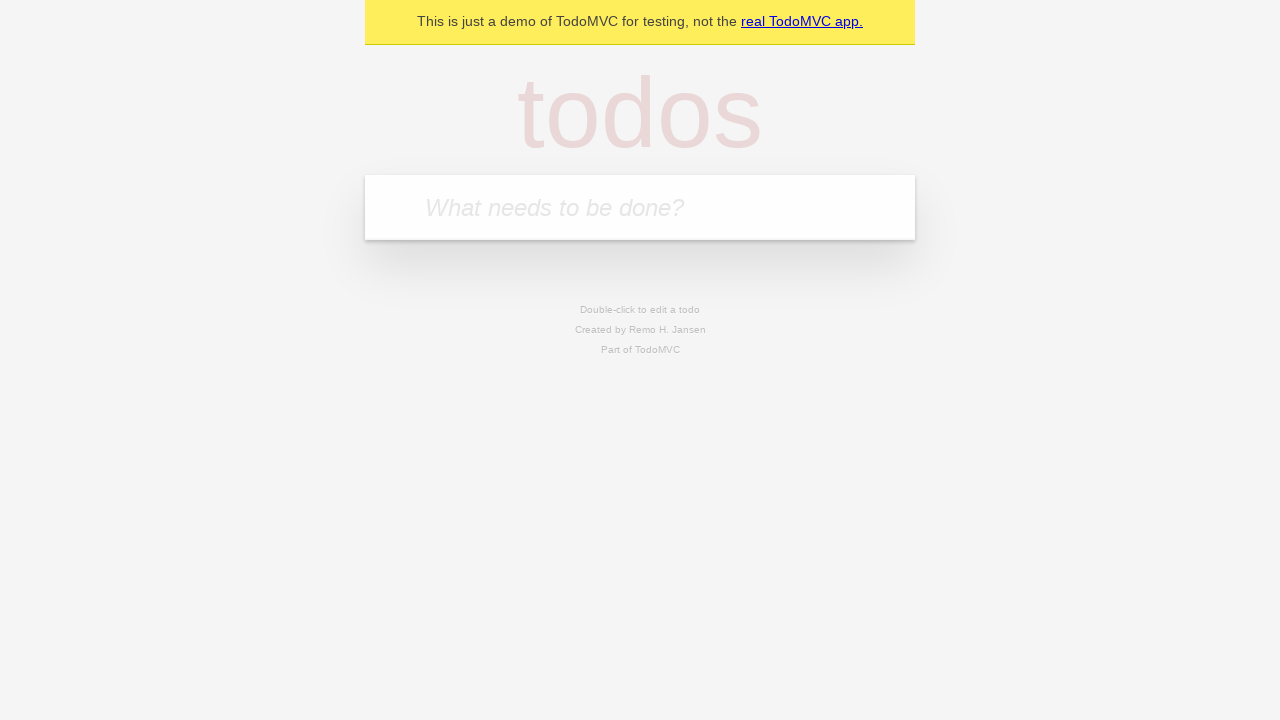

Filled todo input with 'buy some cheese' on internal:attr=[placeholder="What needs to be done?"i]
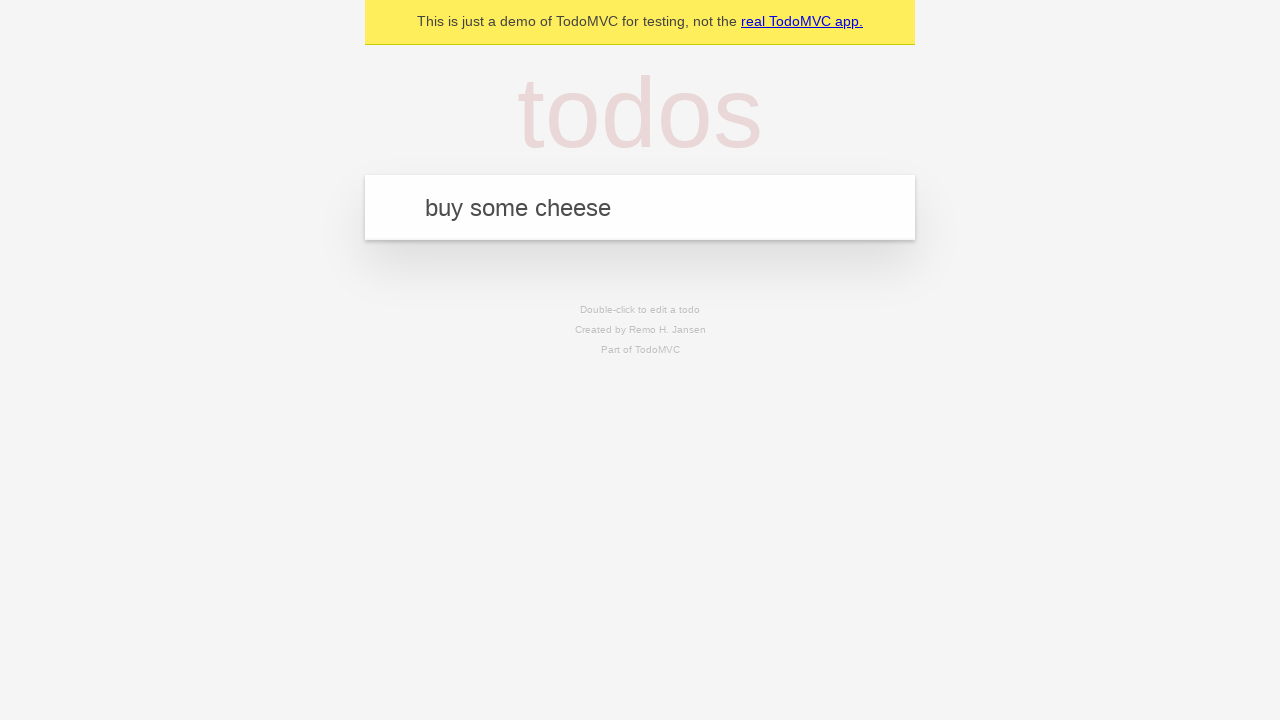

Pressed Enter to create todo 'buy some cheese' on internal:attr=[placeholder="What needs to be done?"i]
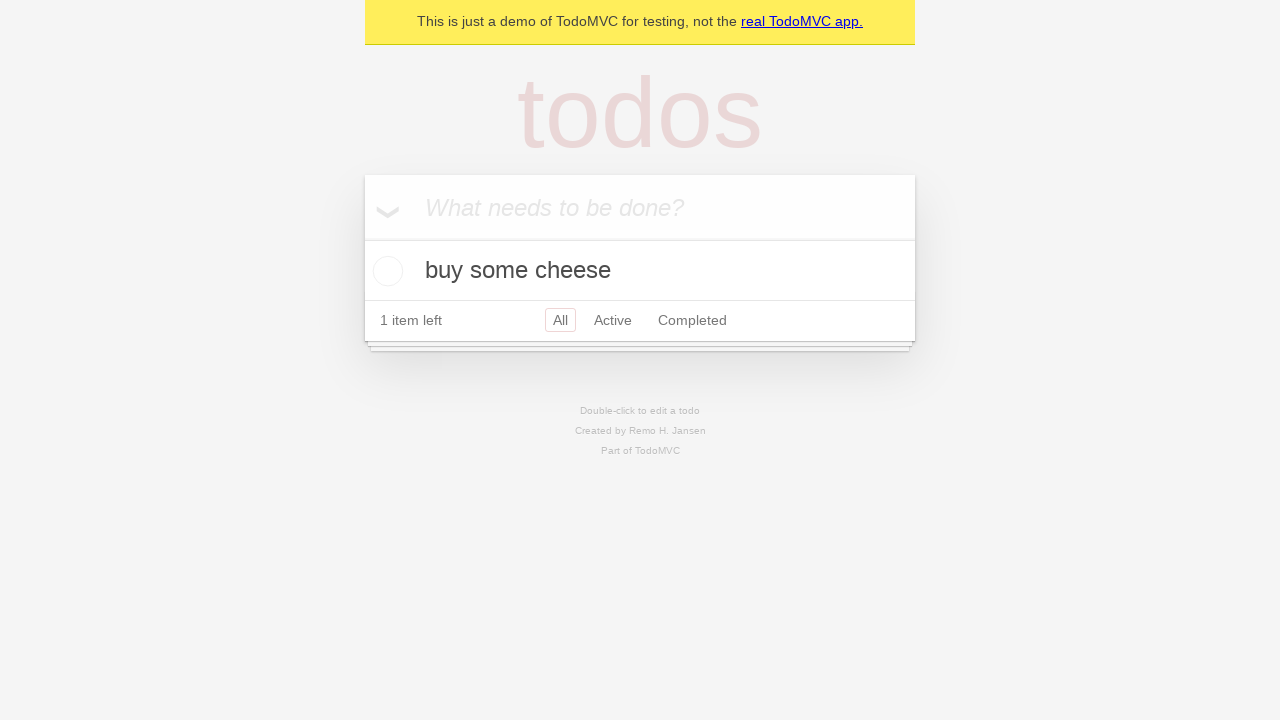

Filled todo input with 'feed the cat' on internal:attr=[placeholder="What needs to be done?"i]
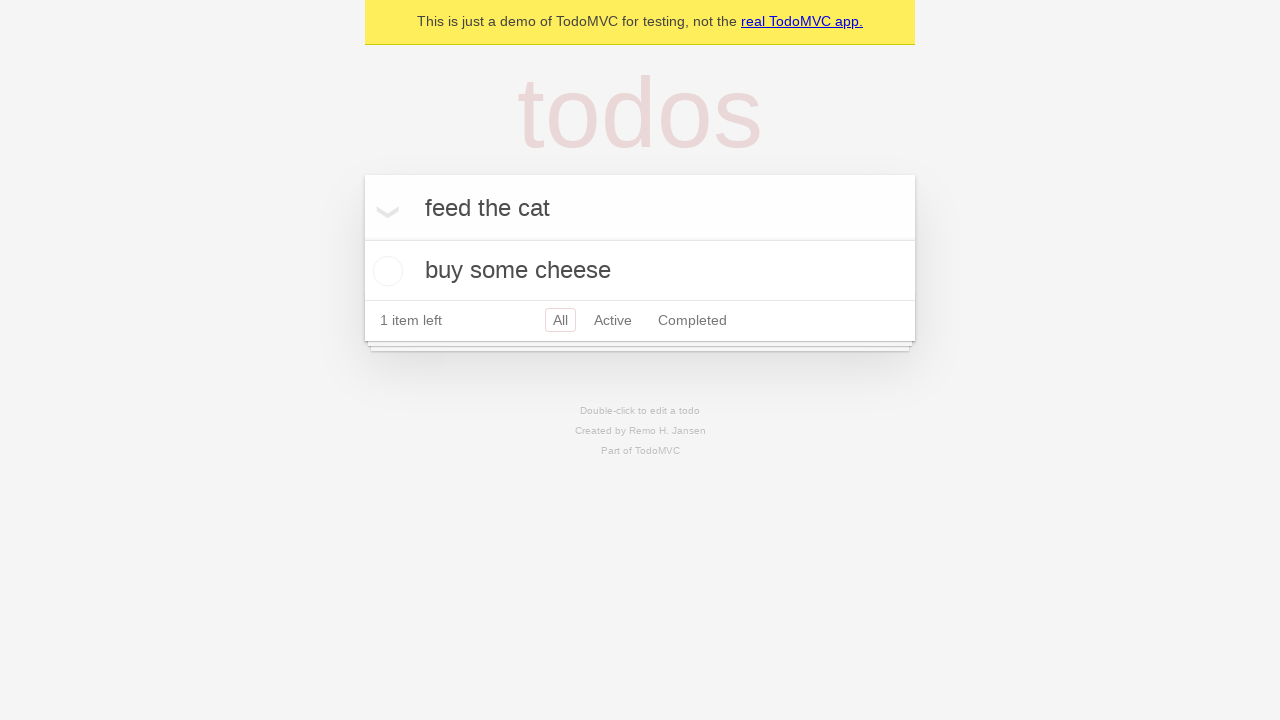

Pressed Enter to create todo 'feed the cat' on internal:attr=[placeholder="What needs to be done?"i]
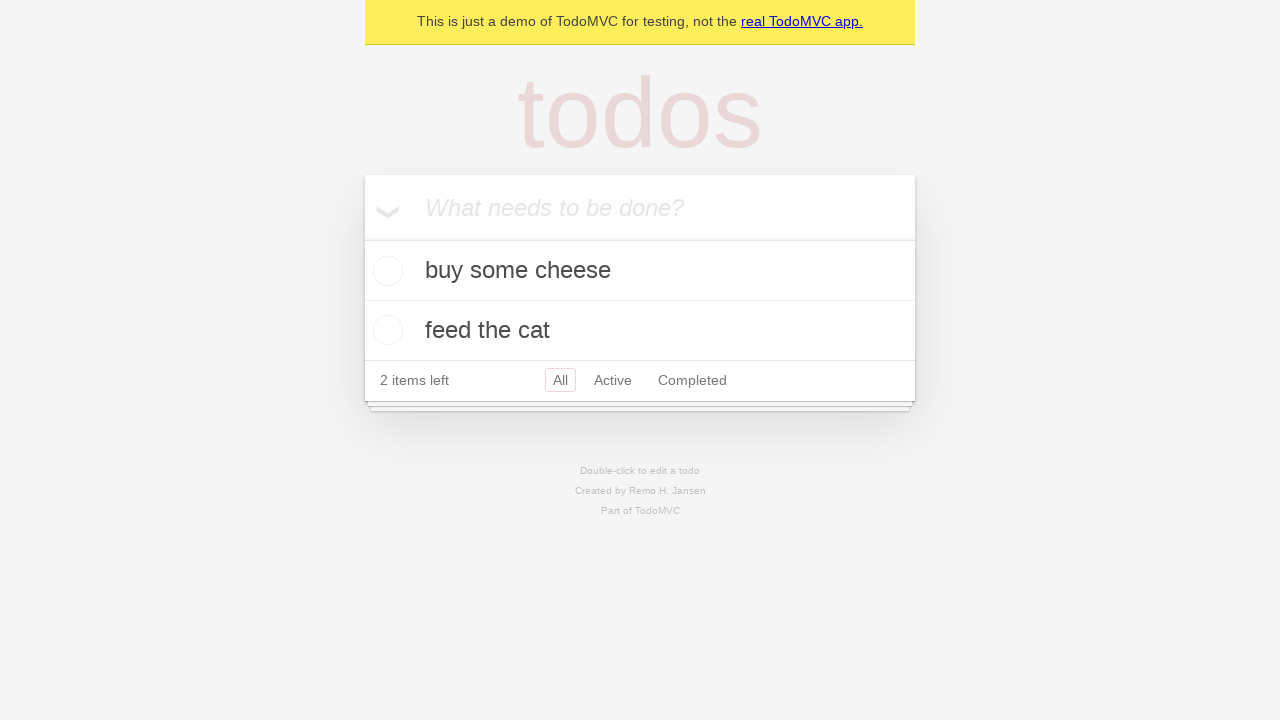

Filled todo input with 'book a doctors appointment' on internal:attr=[placeholder="What needs to be done?"i]
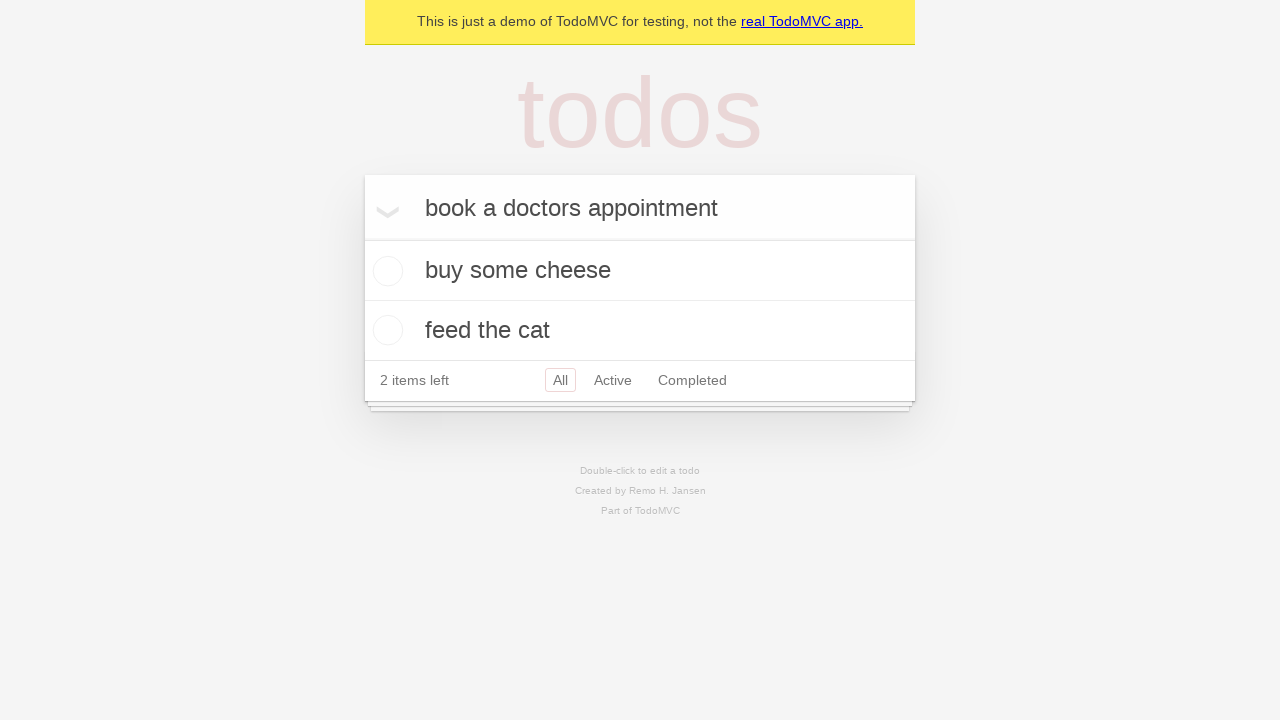

Pressed Enter to create todo 'book a doctors appointment' on internal:attr=[placeholder="What needs to be done?"i]
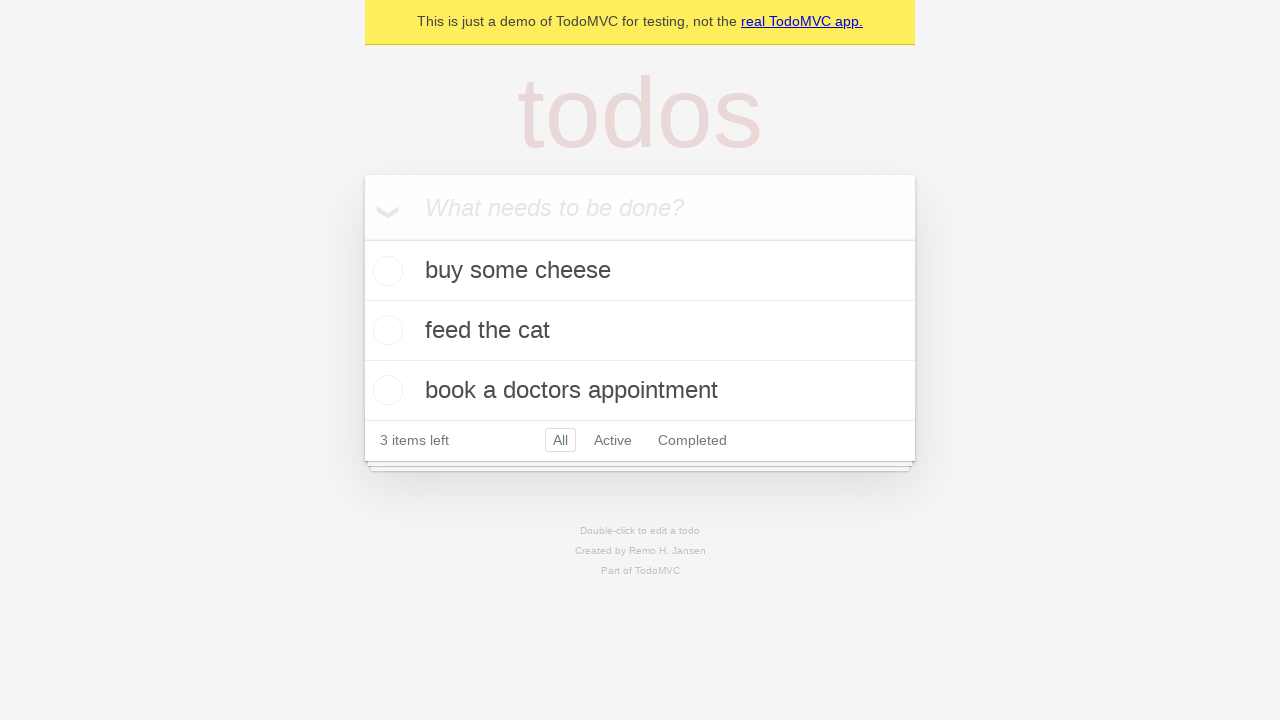

Waited for third todo item to appear
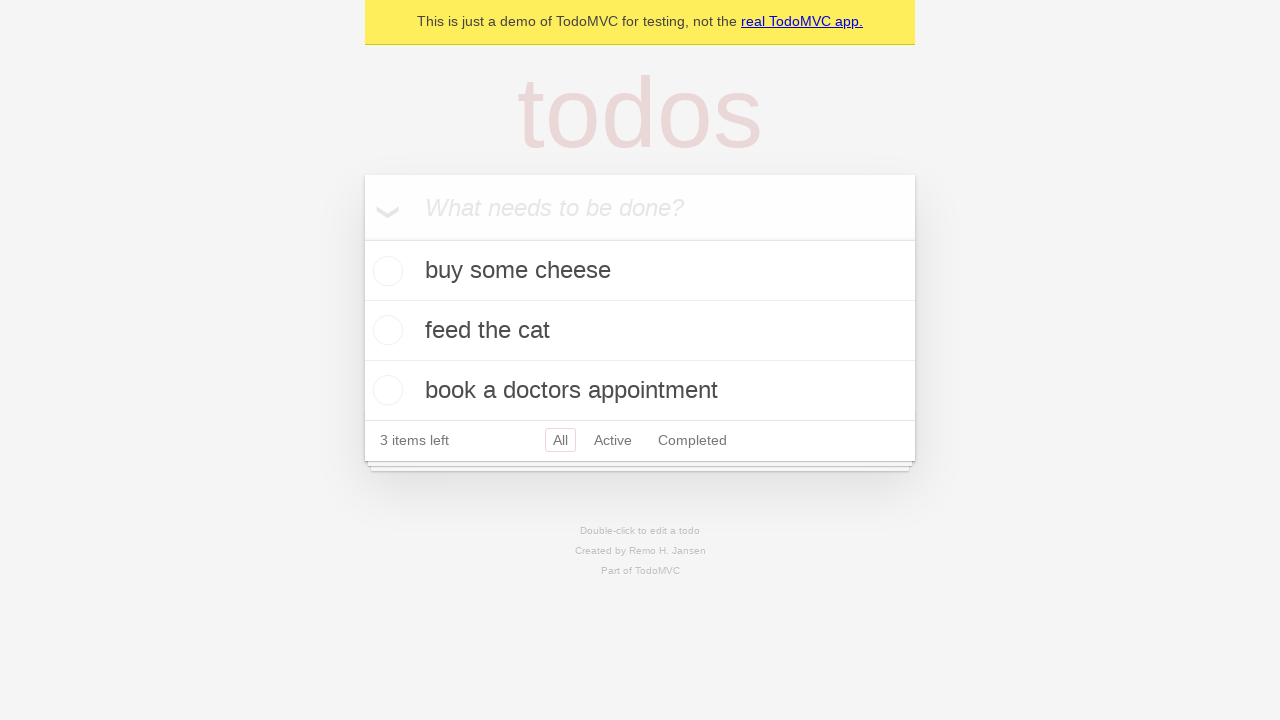

Checked the first todo item to mark it complete at (385, 271) on .todo-list li .toggle >> nth=0
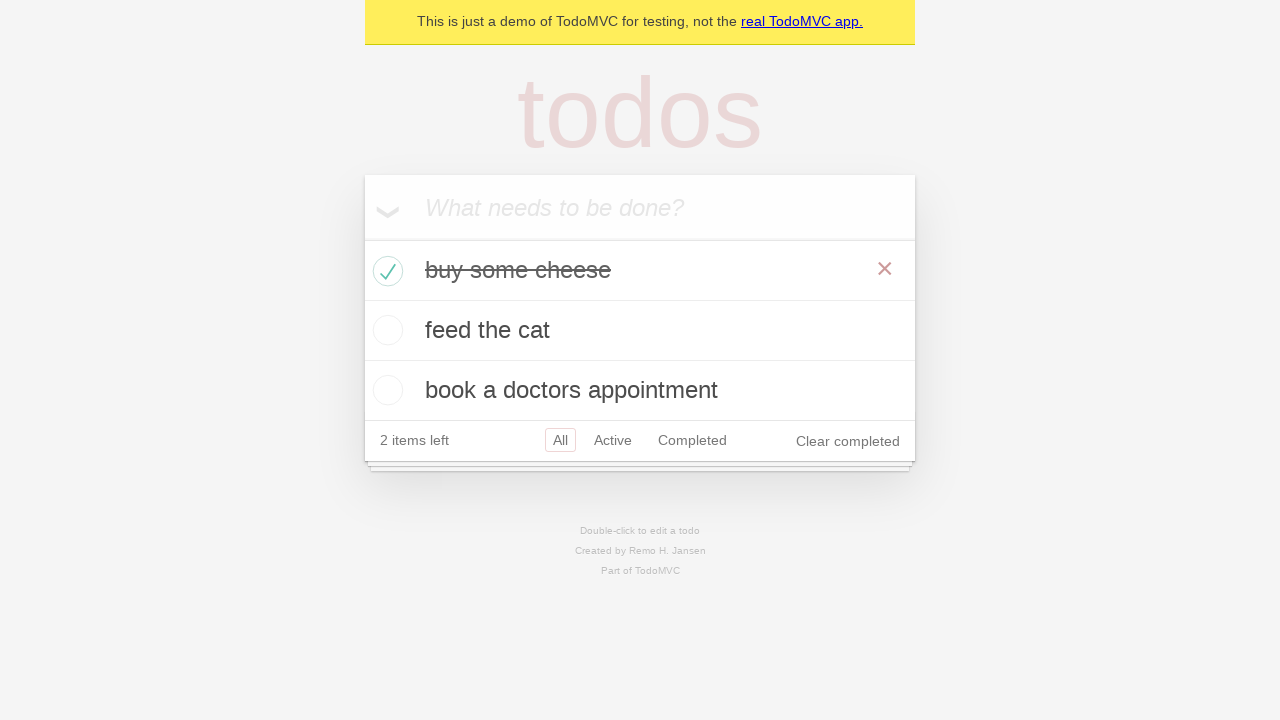

Clear completed button appeared after marking item complete
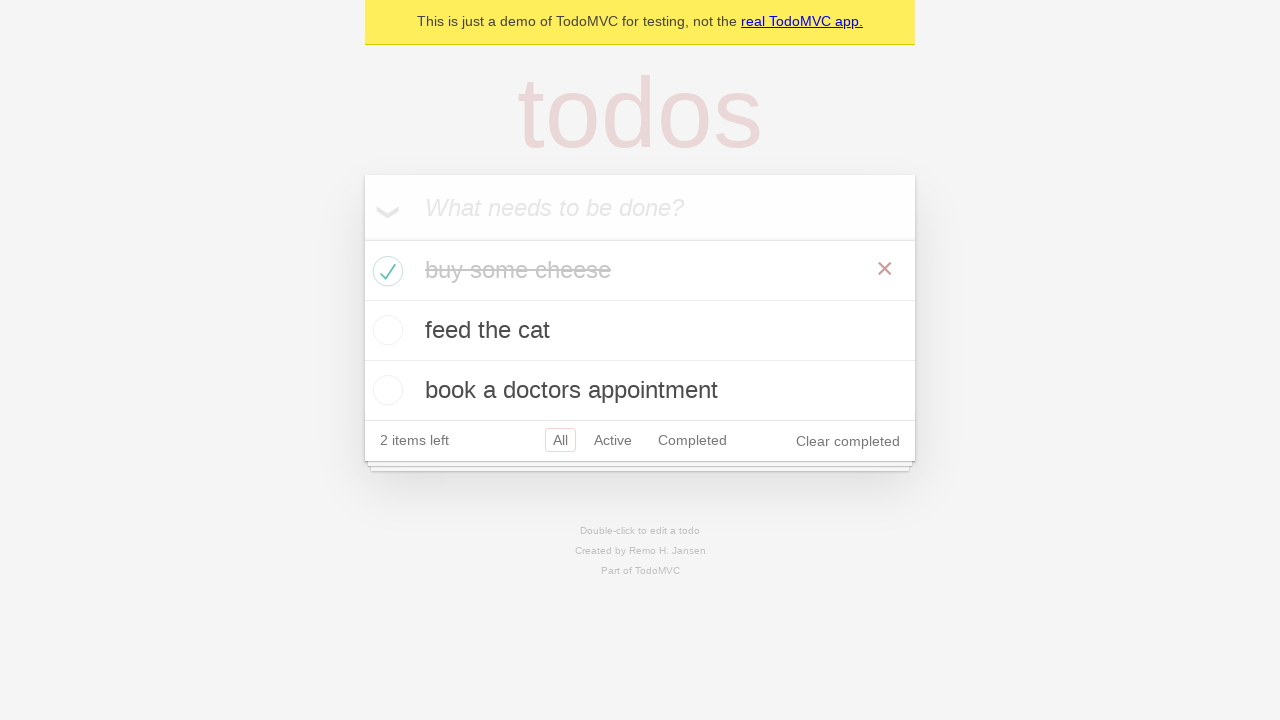

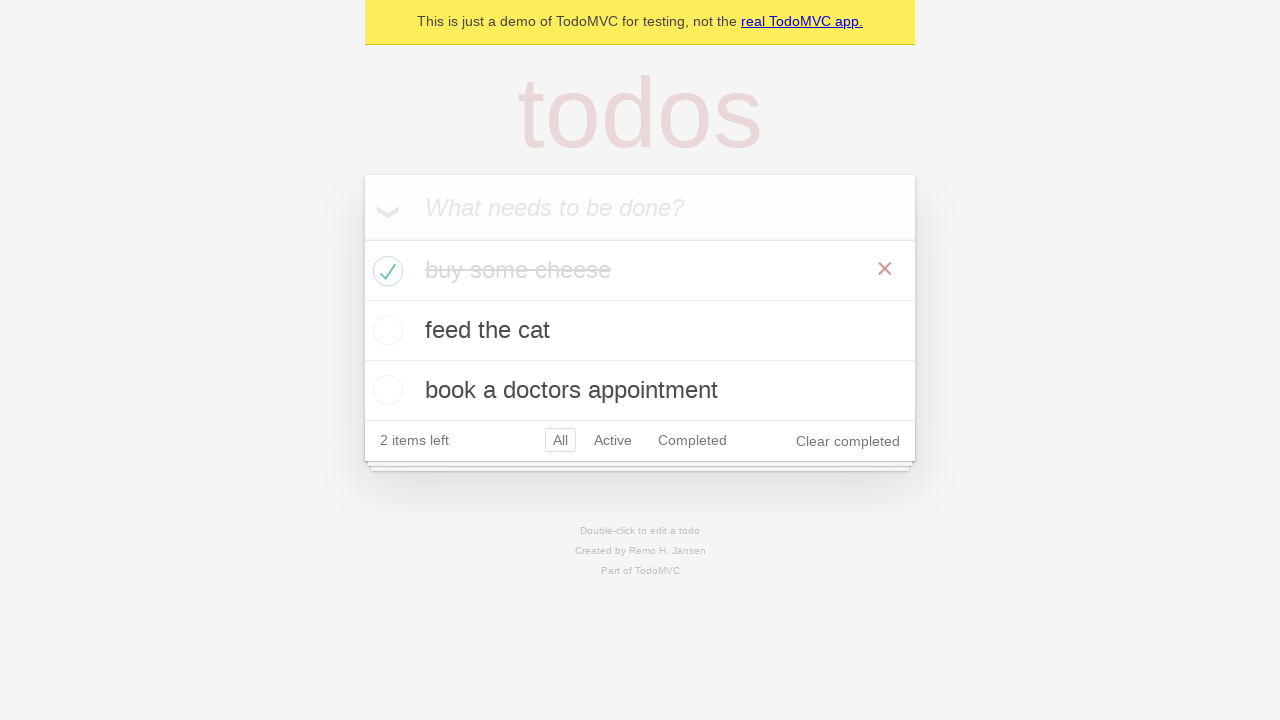